Opens the Demoblaze e-commerce demo website homepage and verifies it loads successfully

Starting URL: https://www.demoblaze.com/index.html

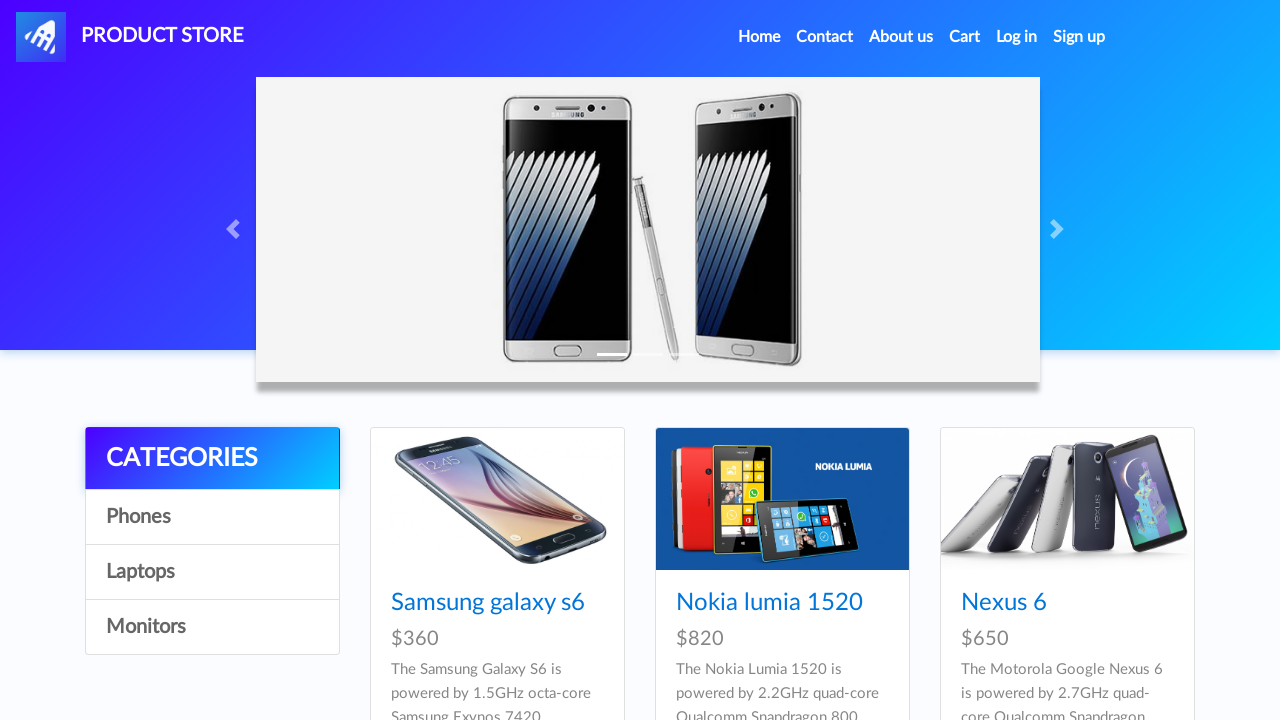

Navigated to Demoblaze homepage
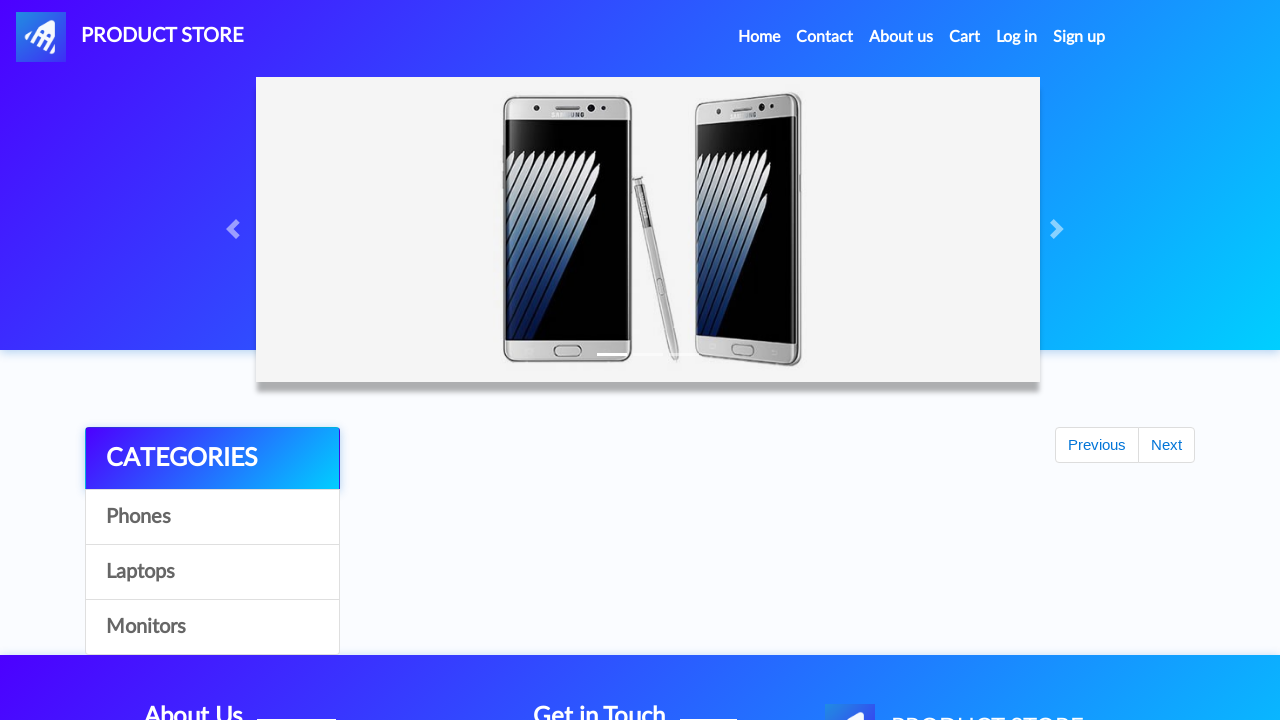

Page DOM content loaded successfully
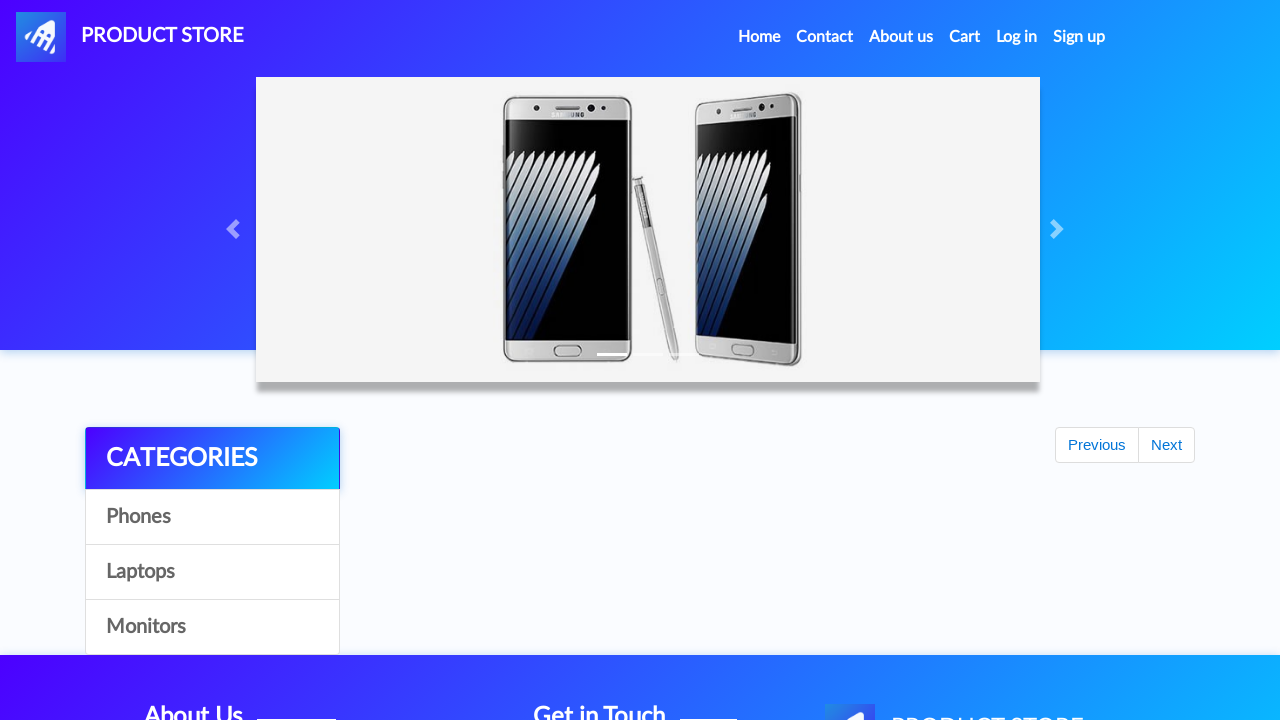

Verified page has a title
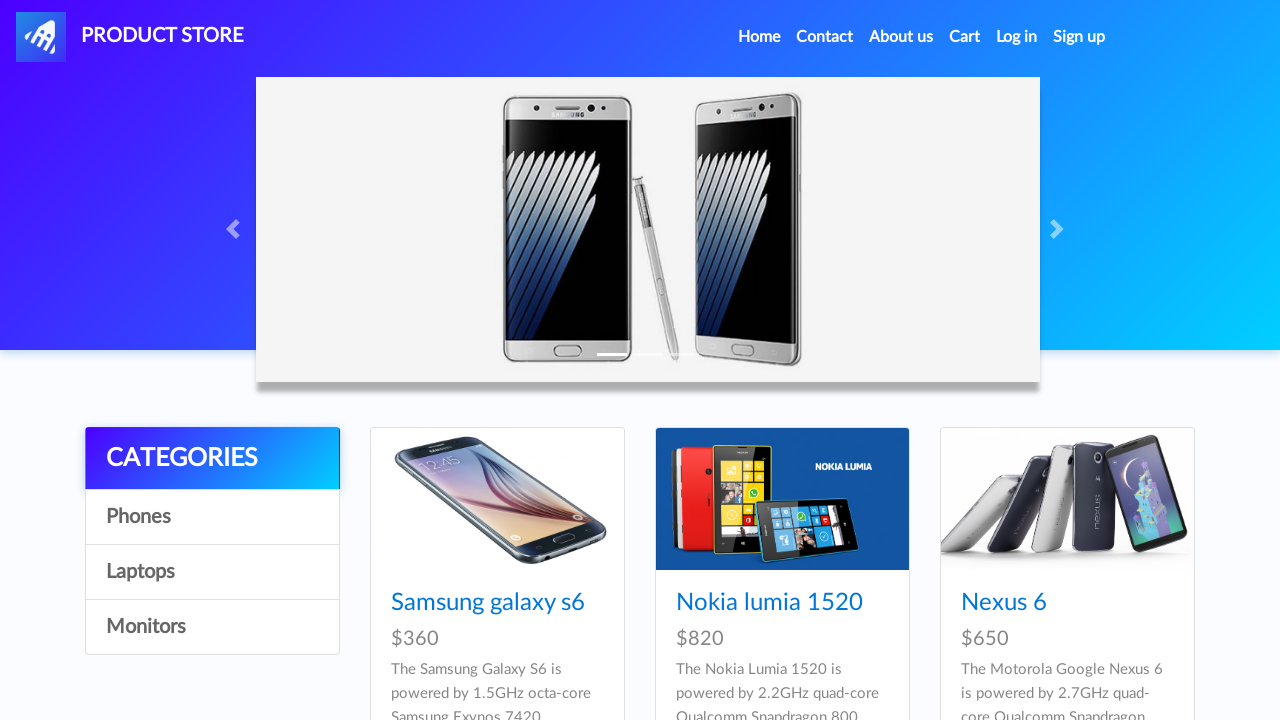

Navbar element is visible on homepage
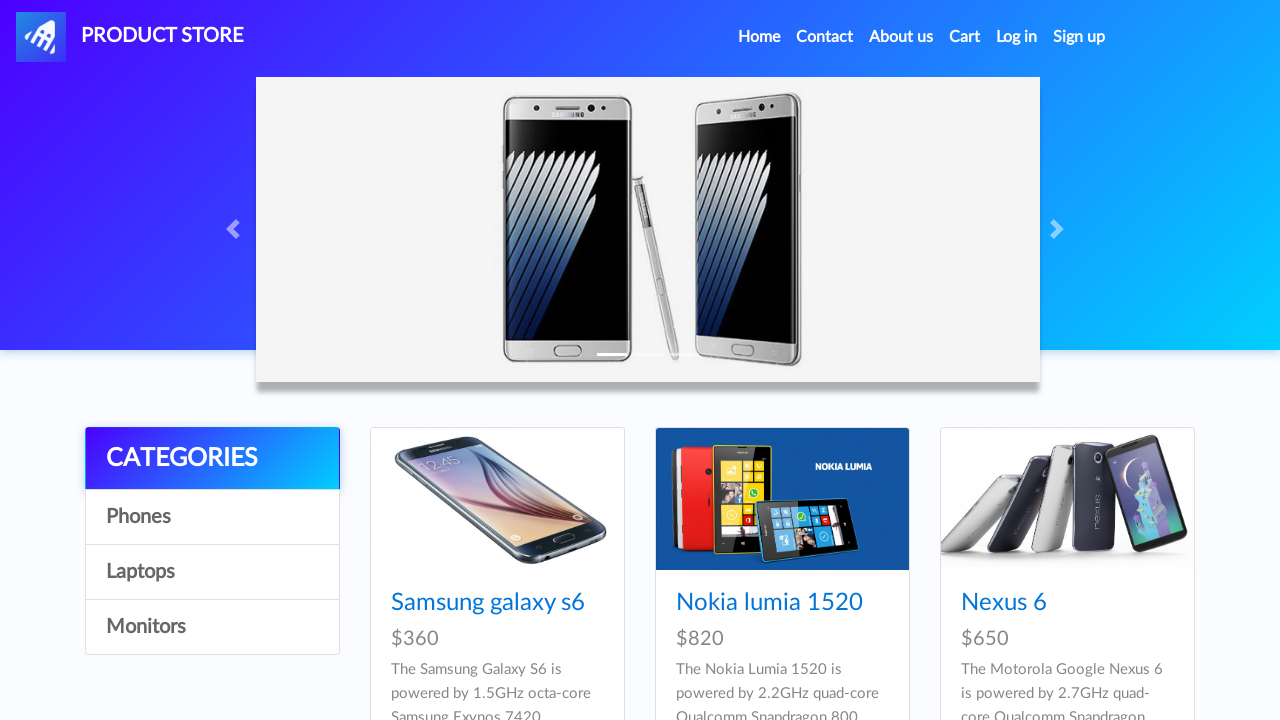

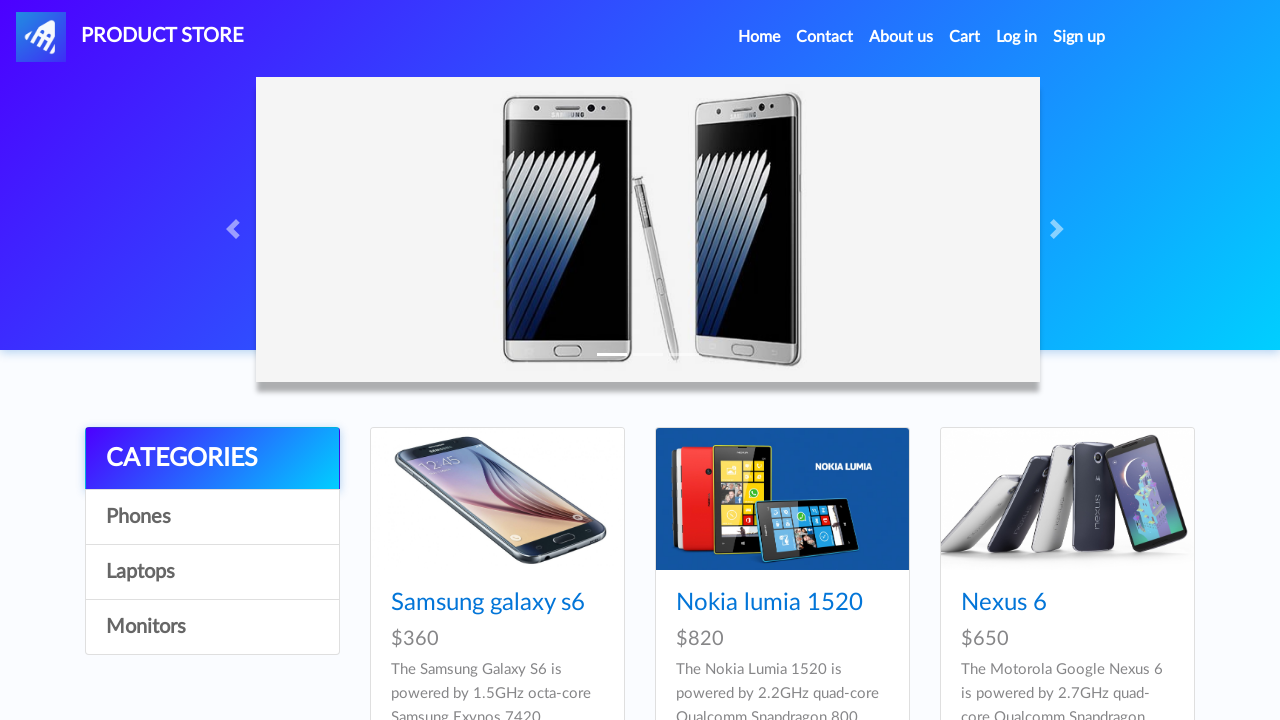